Tests a button click interaction and verifies a success message appears

Starting URL: http://suninjuly.github.io/wait2.html

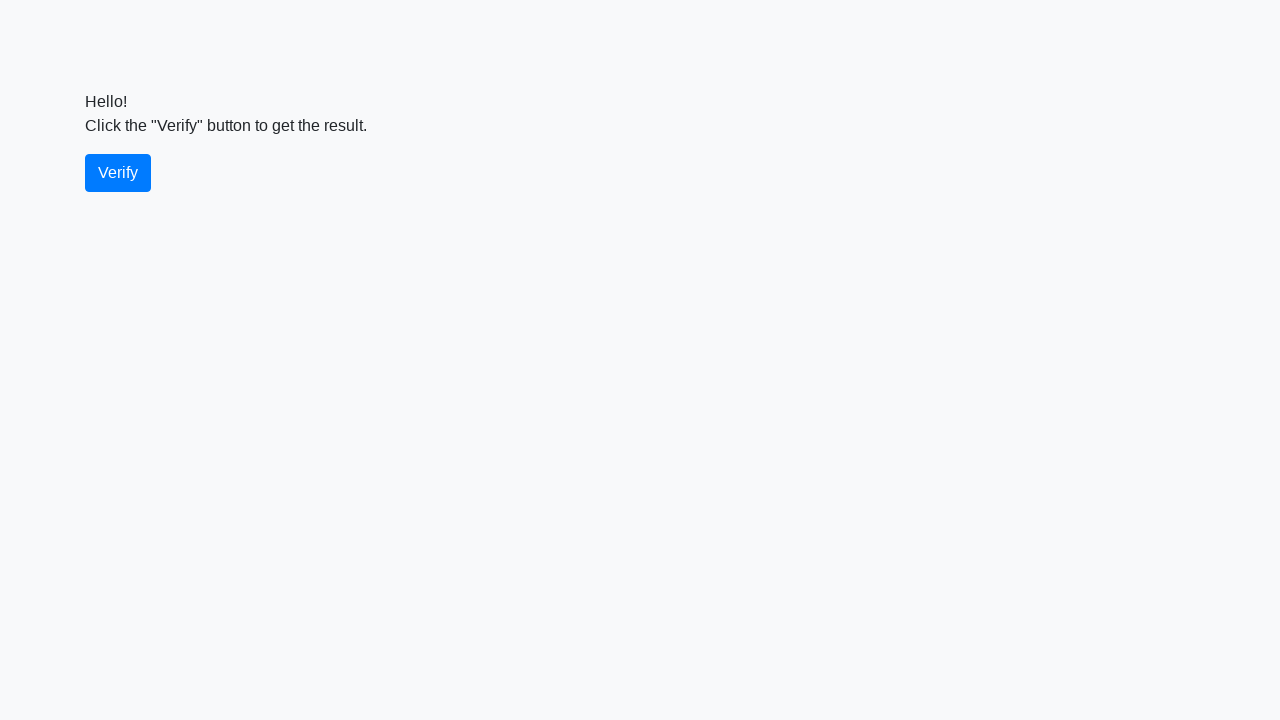

Clicked the verify button at (118, 173) on #verify
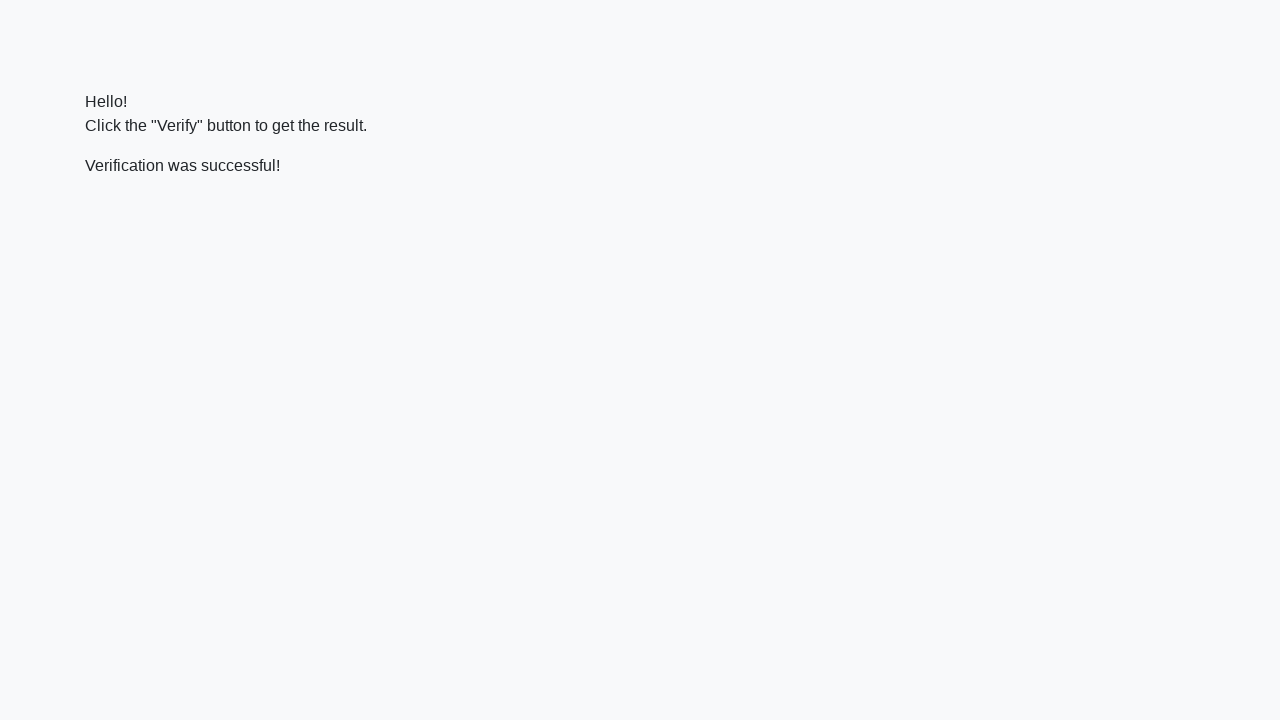

Success message element appeared
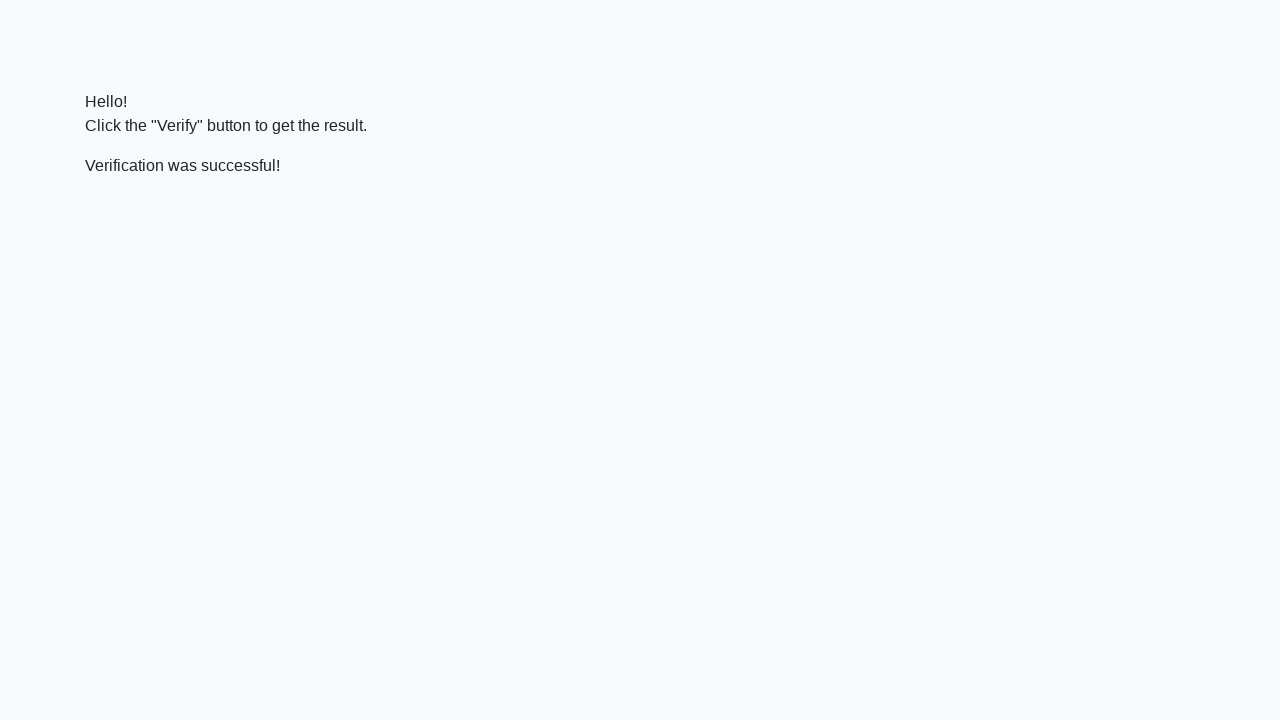

Verified success message contains 'successful'
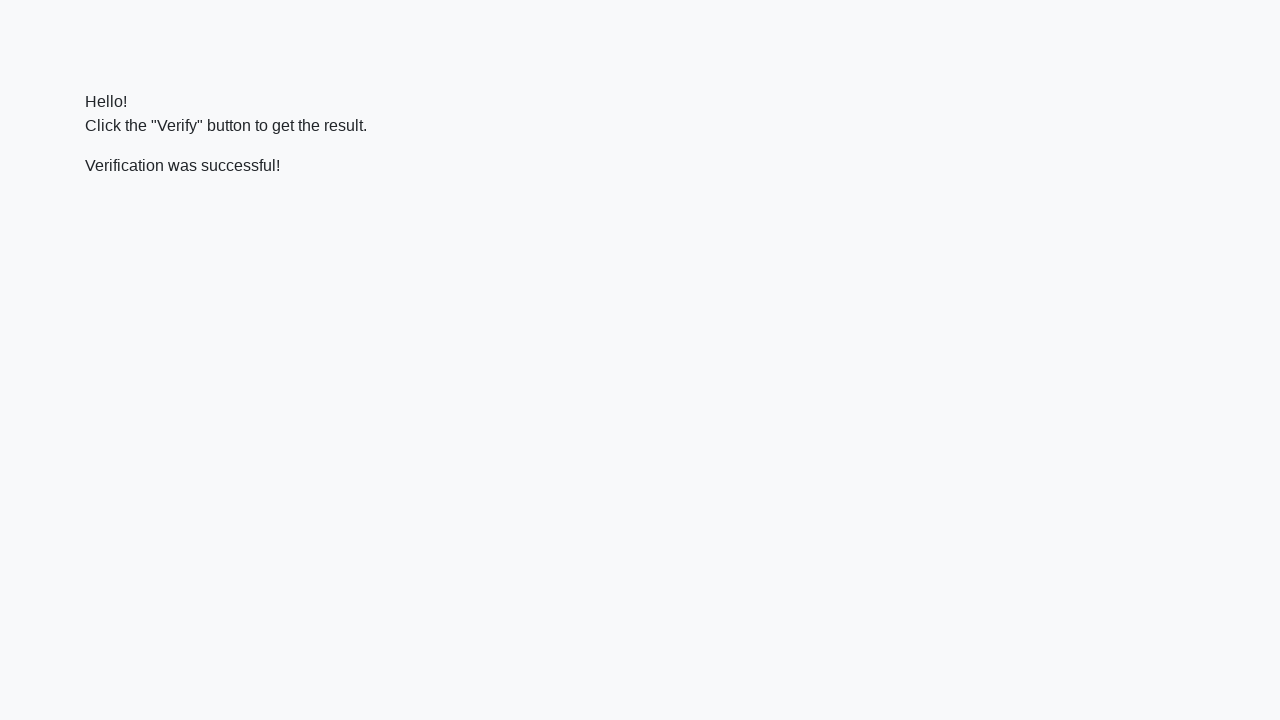

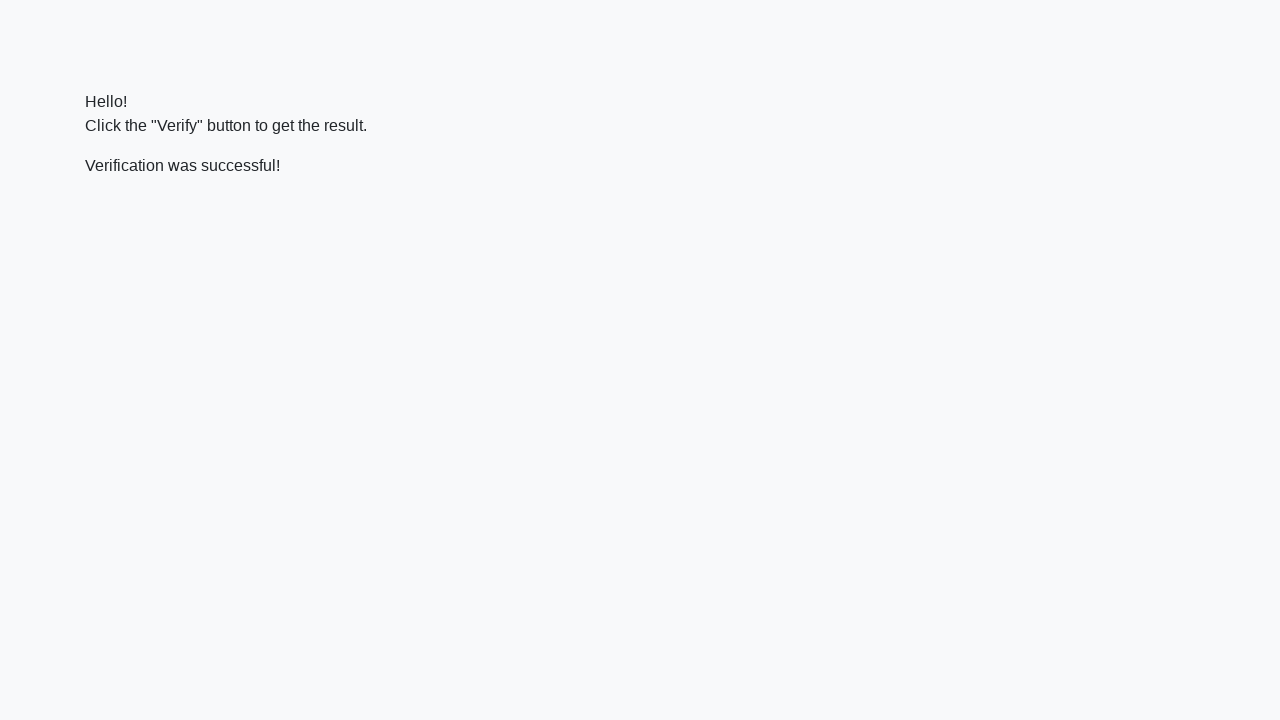